Tests clicking an alert button and accepting the alert, then verifying the button text remains unchanged

Starting URL: https://kristinek.github.io/site/examples/alerts_popups

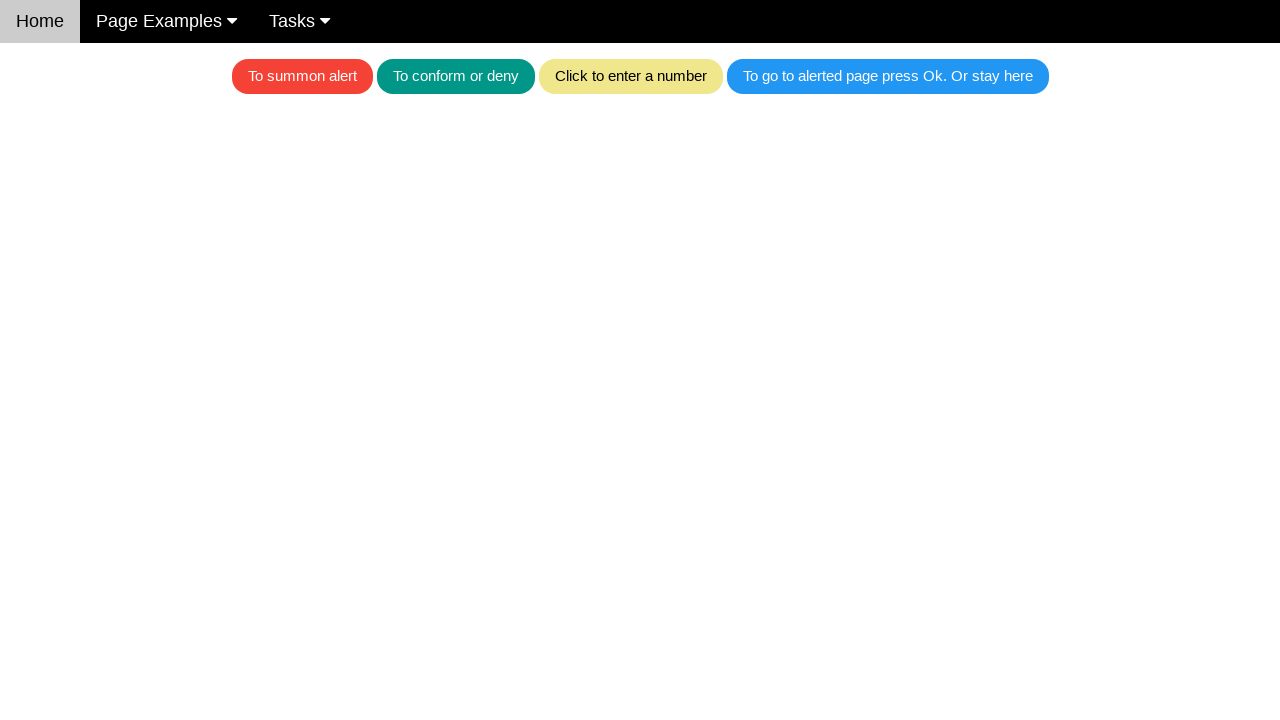

Set up dialog handler to automatically accept alerts
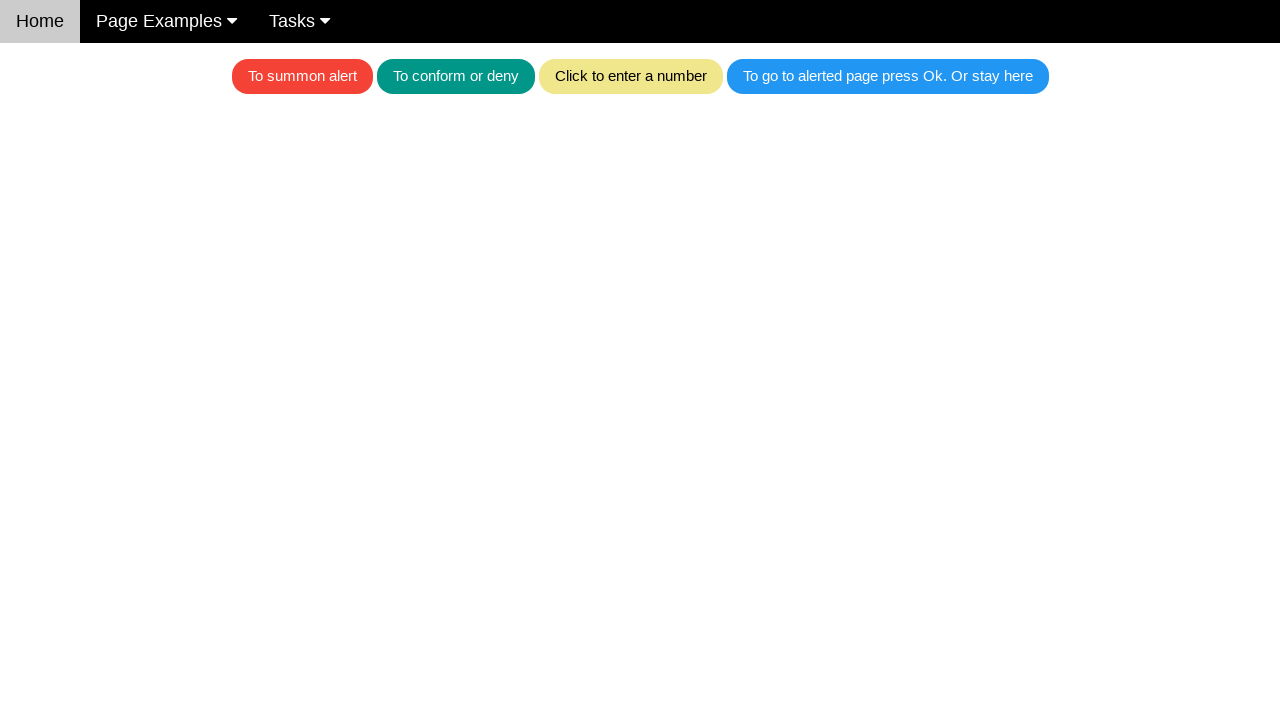

Clicked the red alert button at (302, 76) on .w3-red
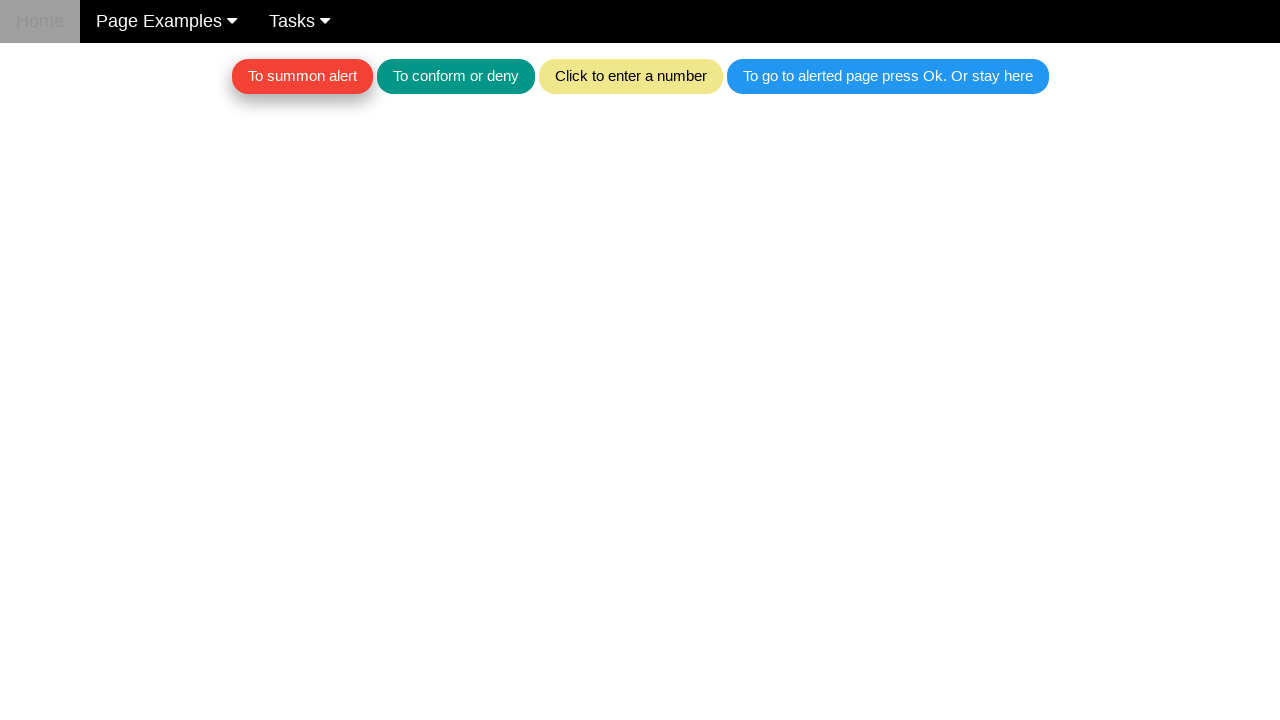

Alert was accepted and button element is visible, verifying button text remains unchanged
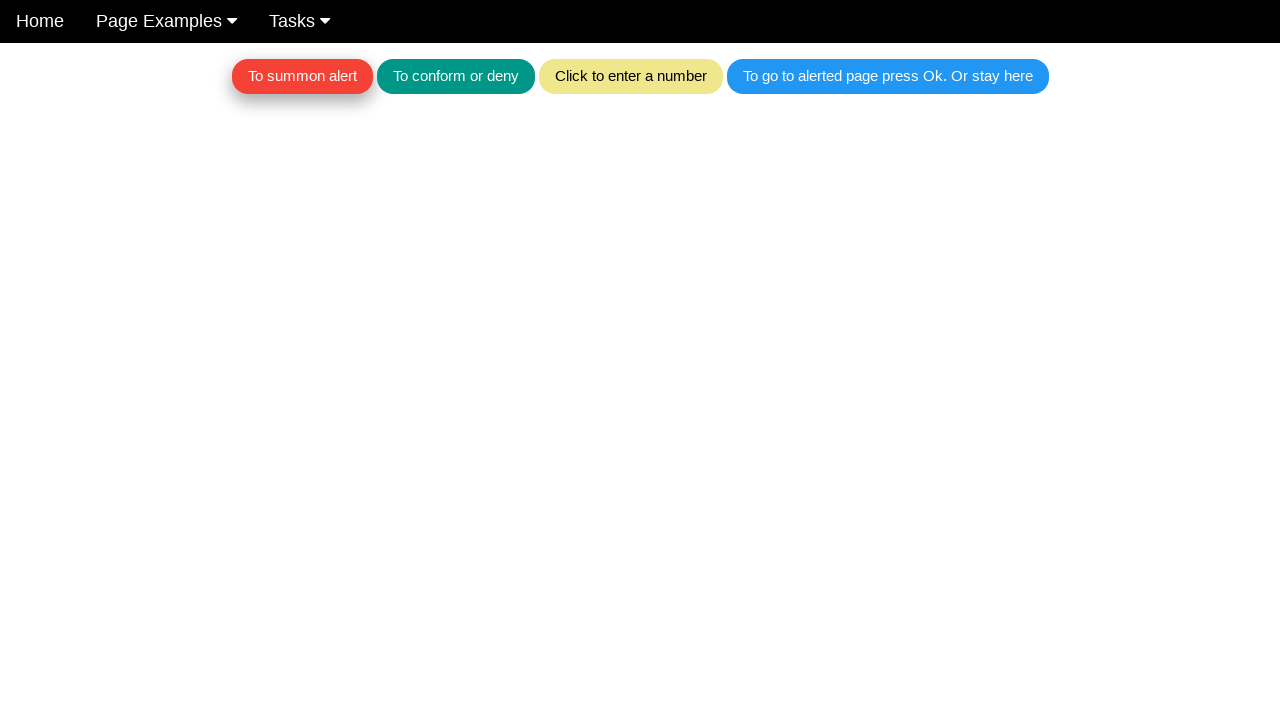

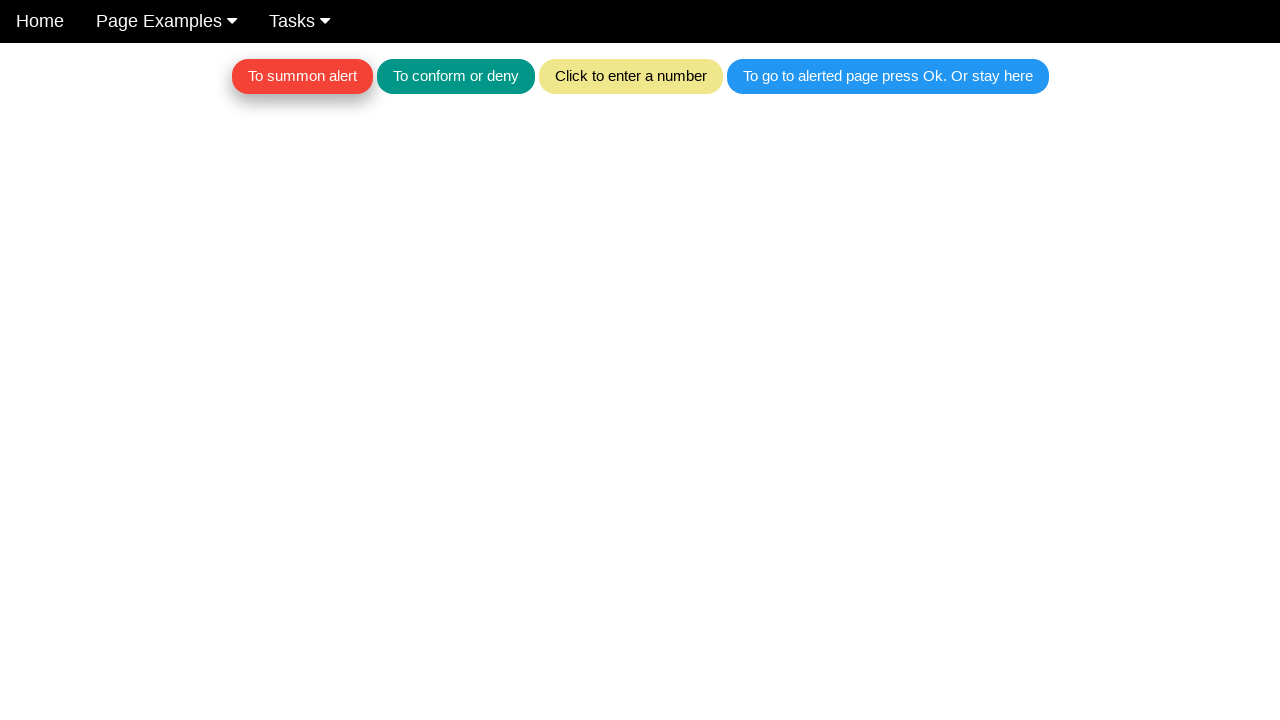